Tests finding the first element with a specific class and verifying its text is "Test Text 1"

Starting URL: https://acctabootcamp.github.io/site/examples/locators

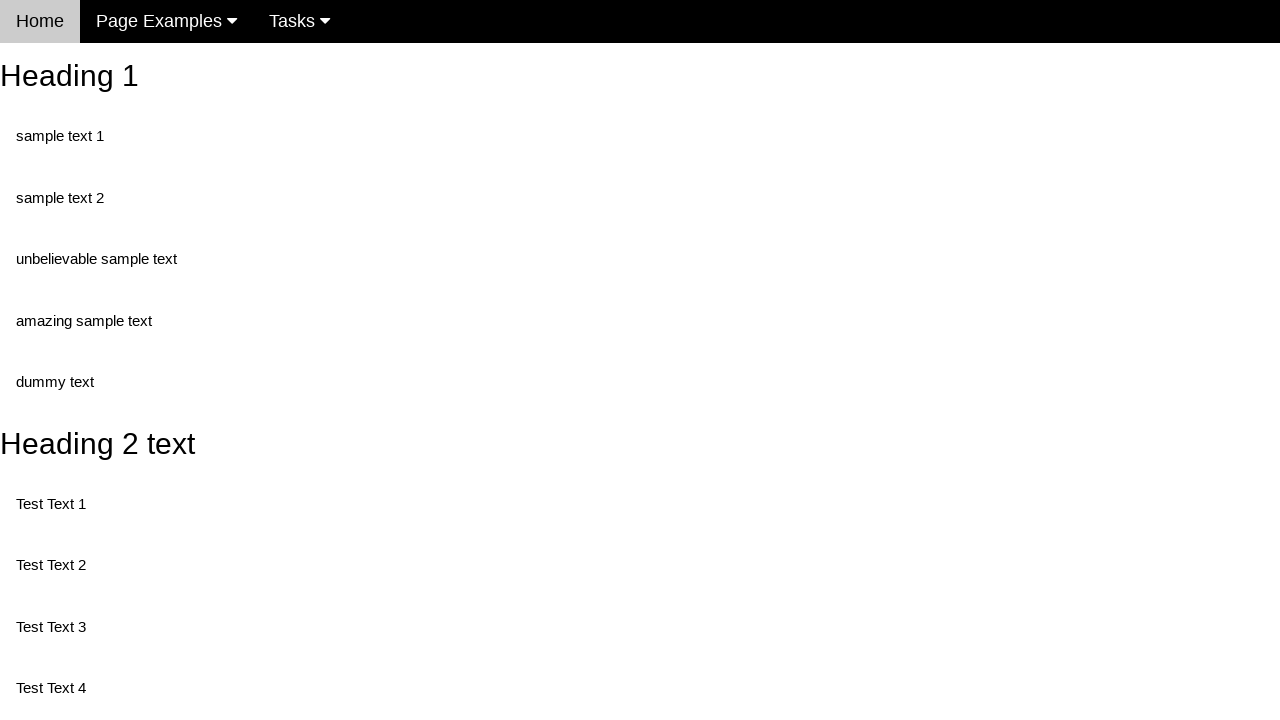

Navigated to locators example page
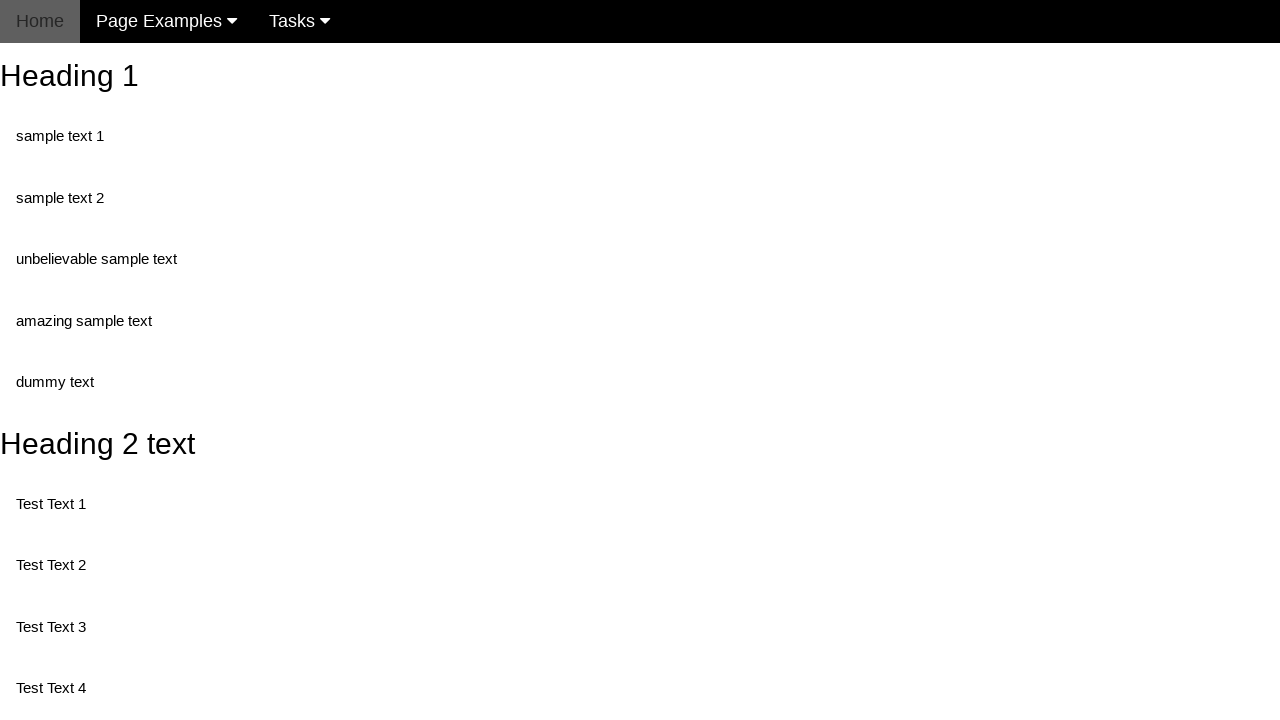

Located first element with class 'test'
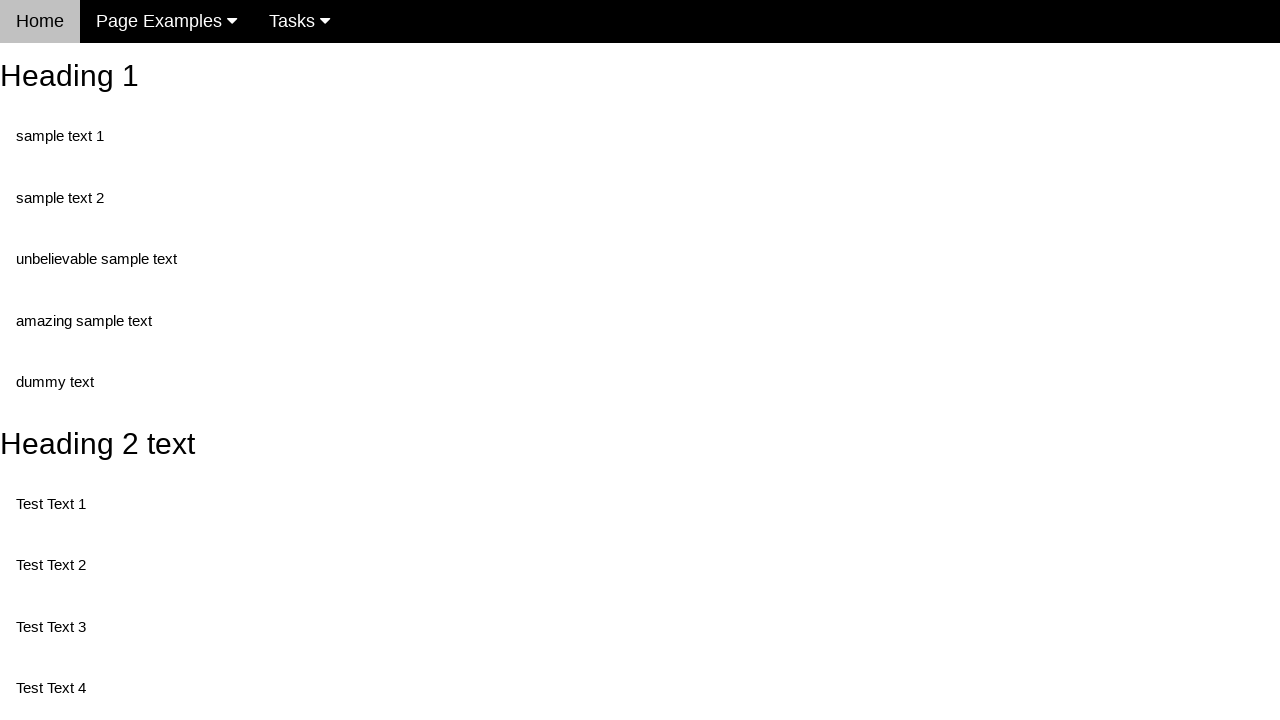

Retrieved text content from first test element
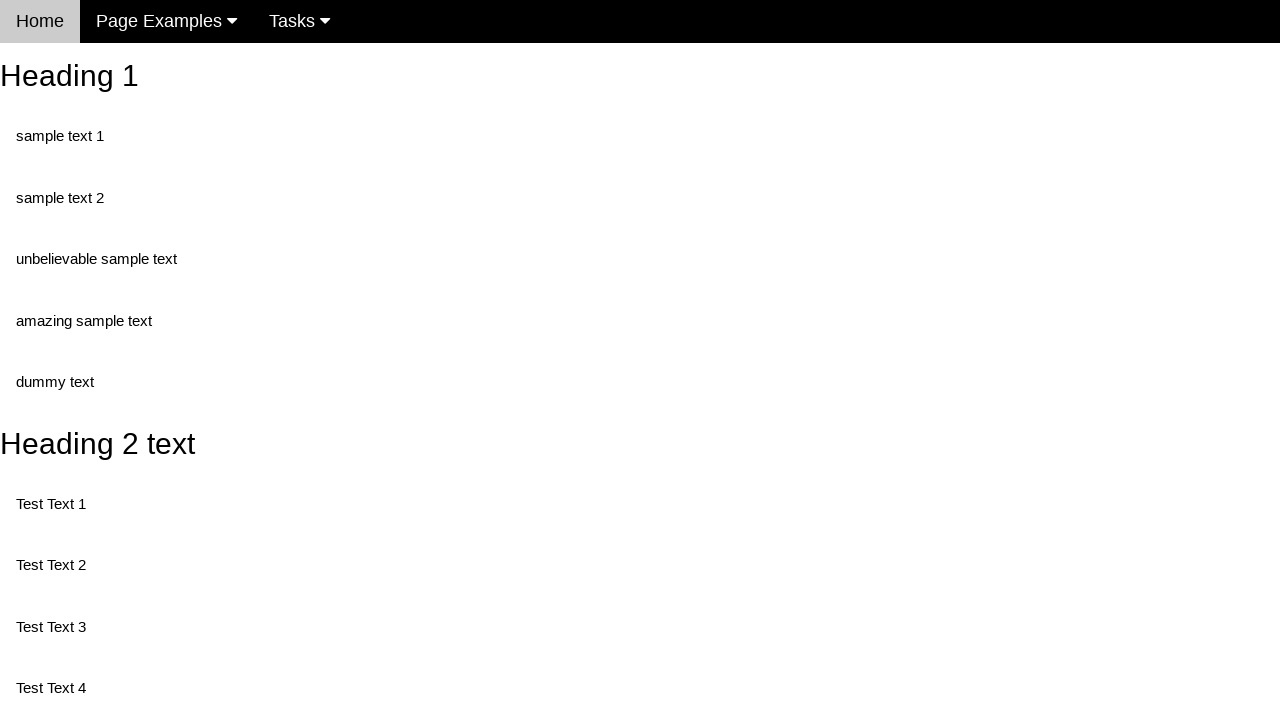

Printed text content: 'Test Text 1'
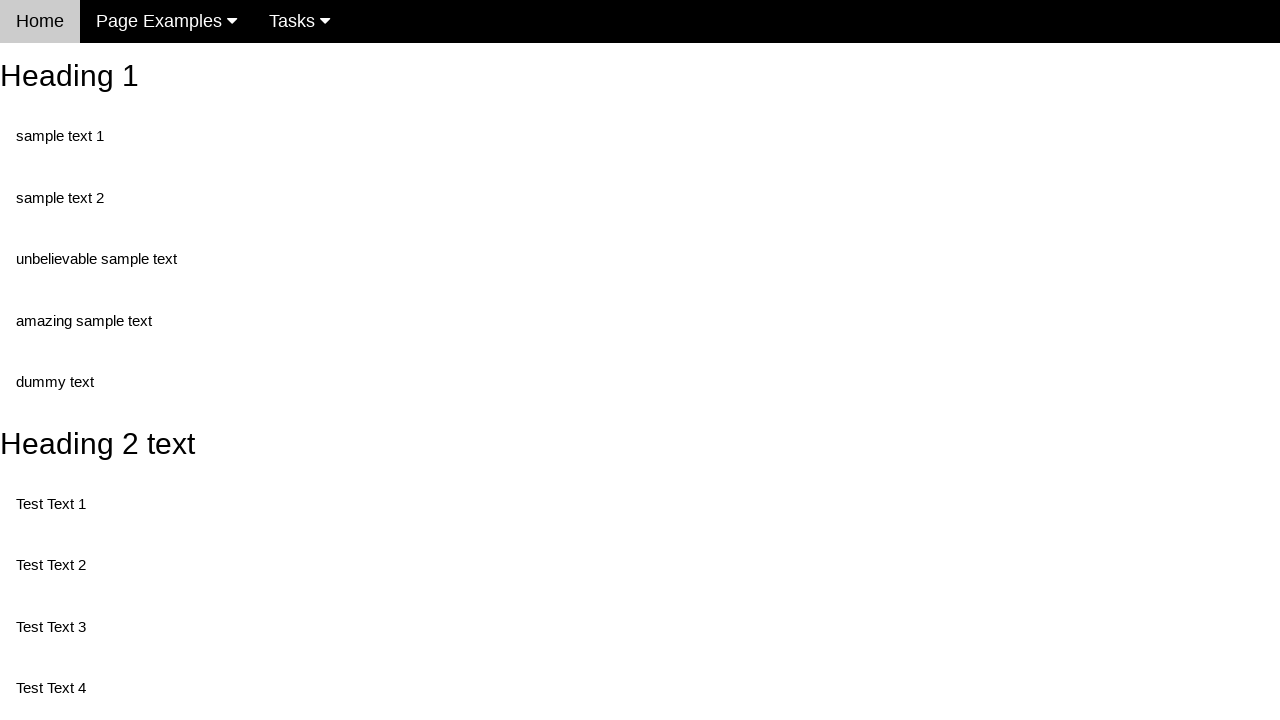

Verified text content equals 'Test Text 1'
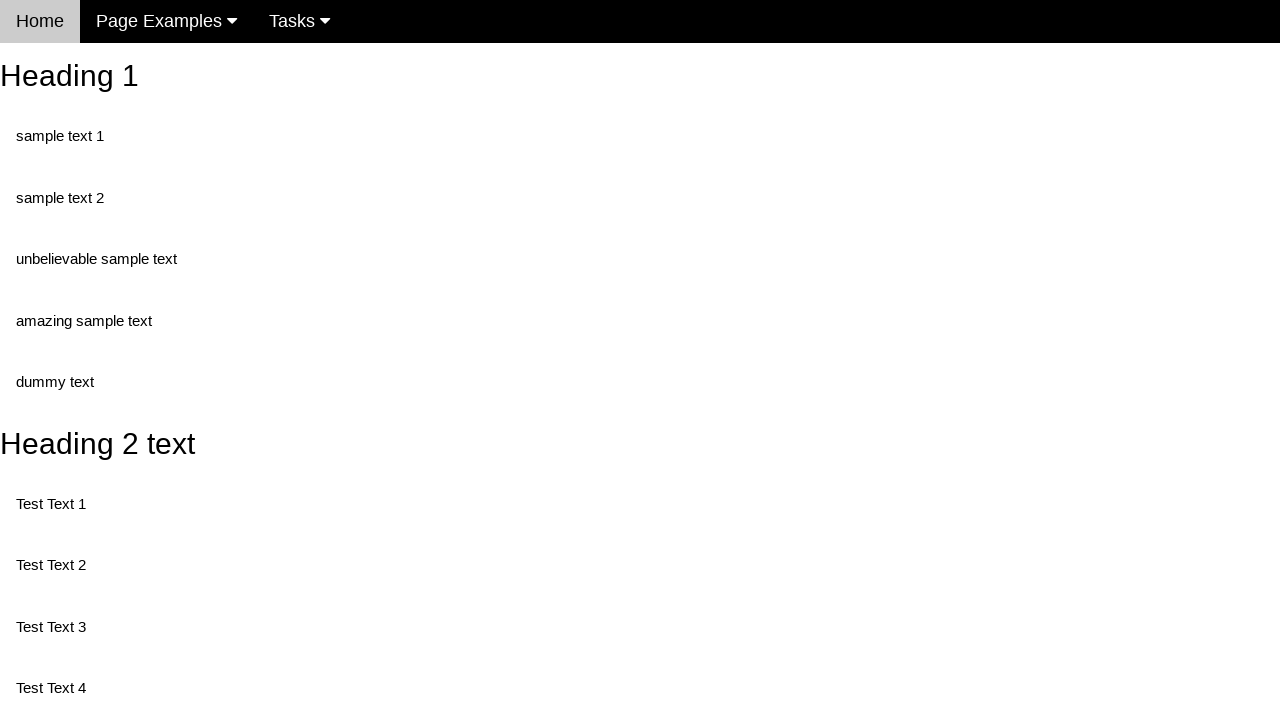

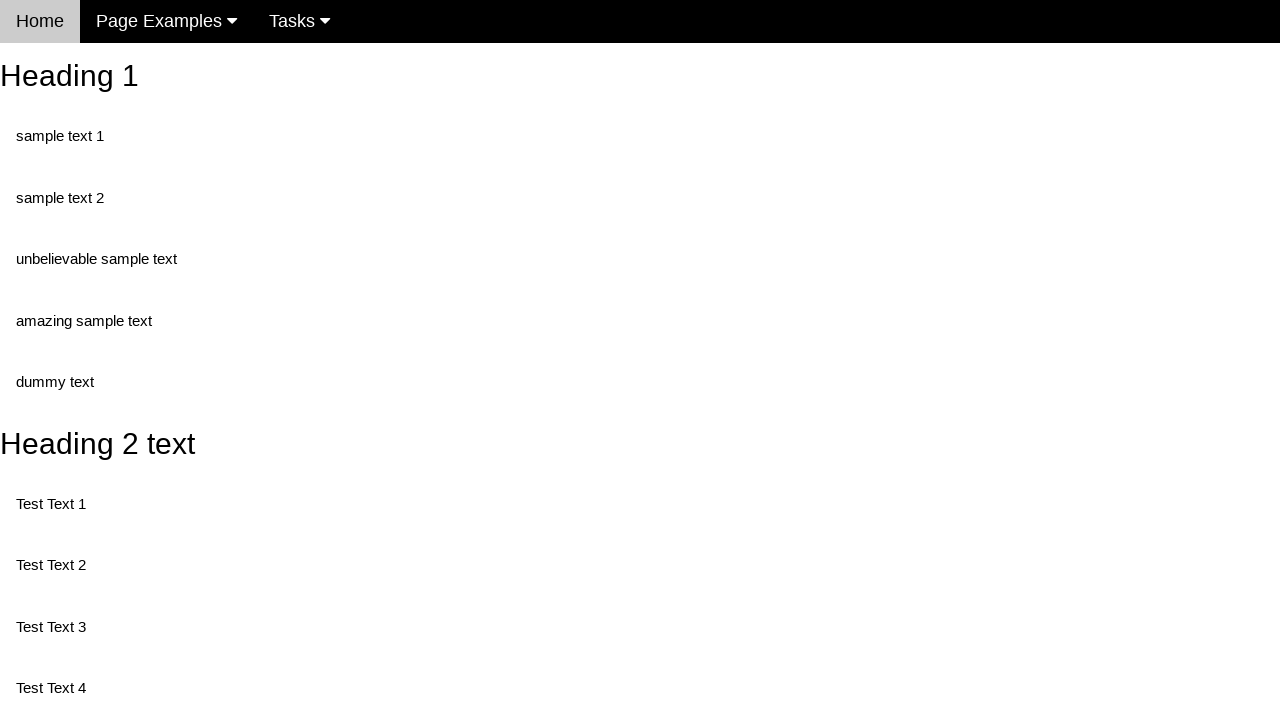